Tests an explicit wait scenario by waiting for a price to change to $100, then clicking a book button, calculating a value based on an input element, filling in an answer field, and submitting the form.

Starting URL: http://suninjuly.github.io/explicit_wait2.html

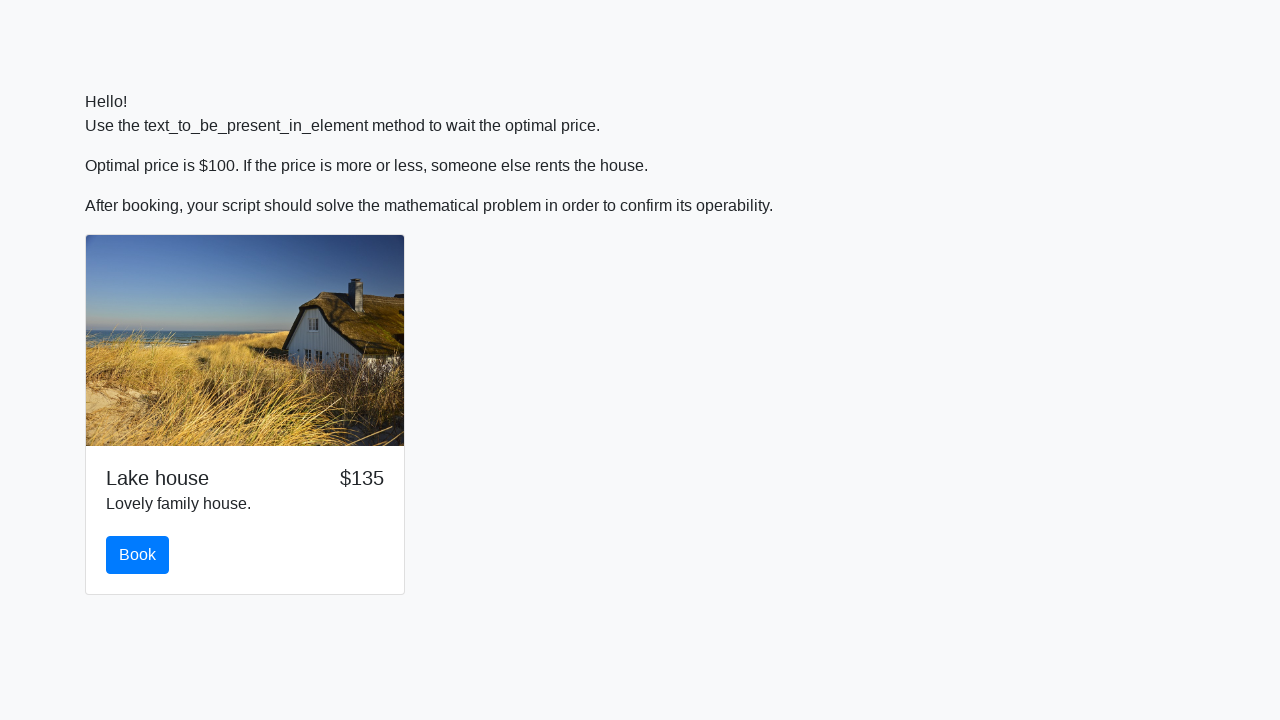

Waited for price to change to $100
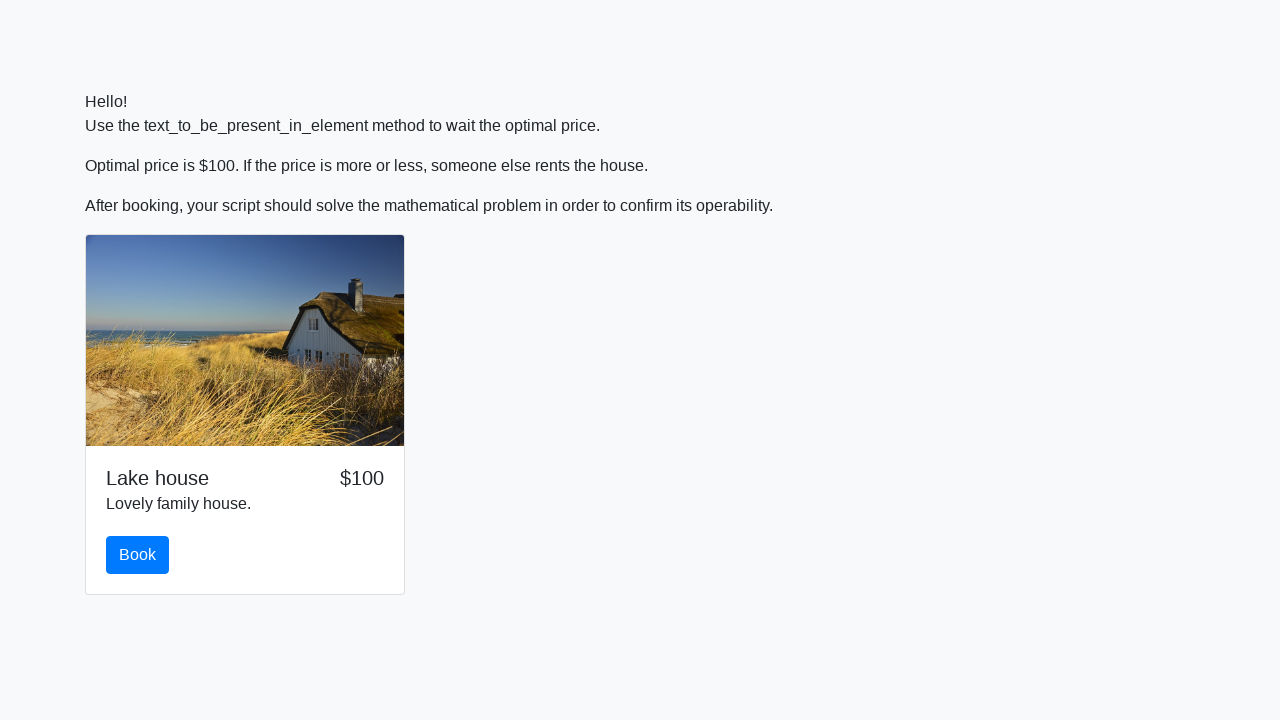

Clicked the book button at (138, 555) on #book
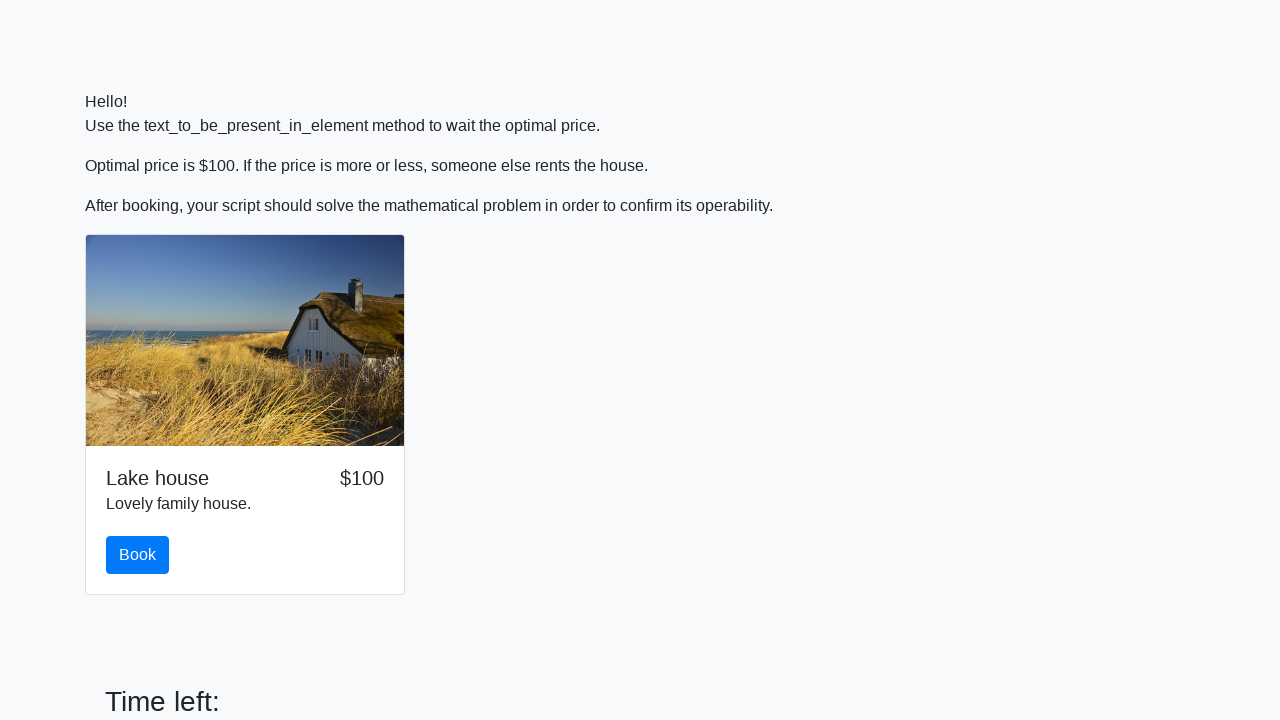

Retrieved input value from element: 594
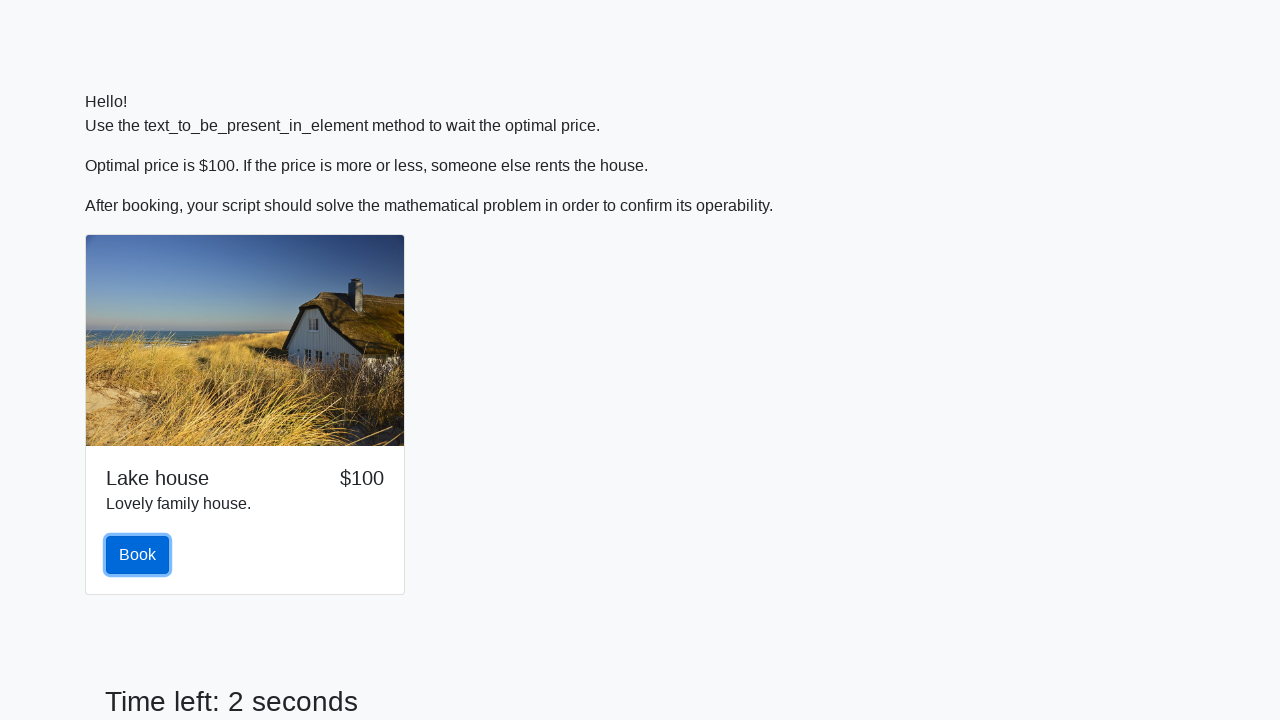

Calculated answer: 1.044029247818013
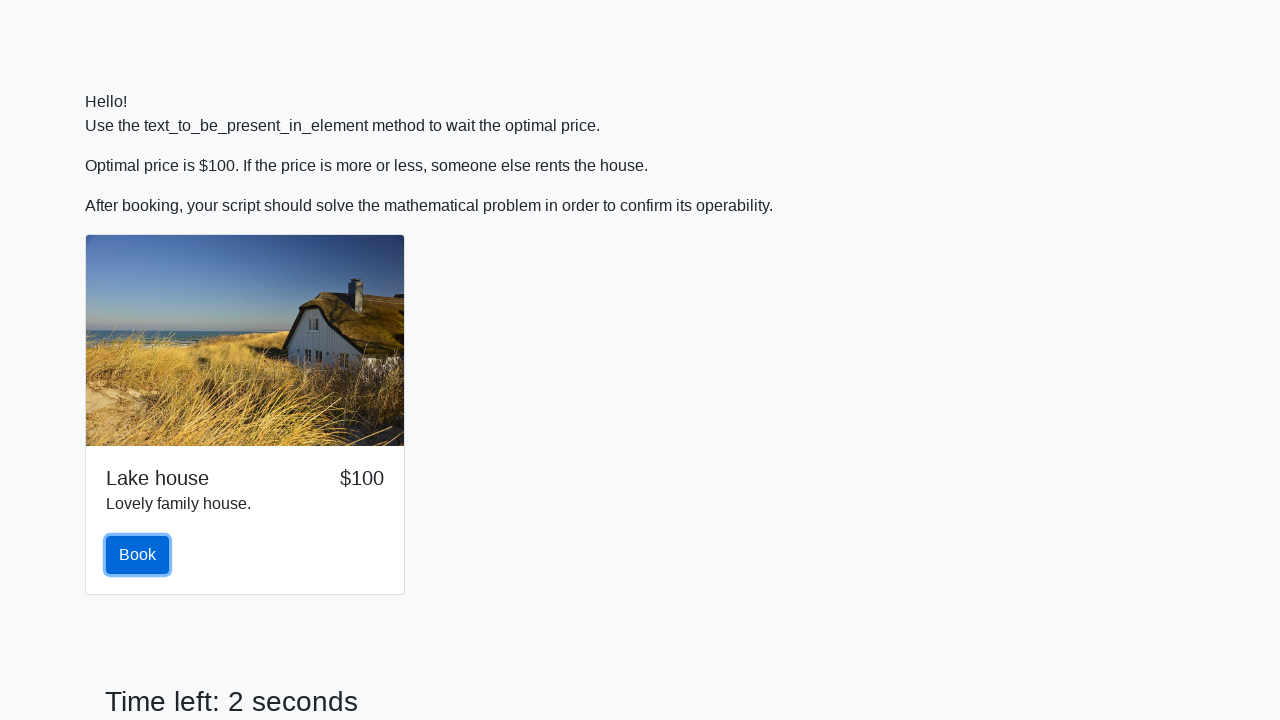

Filled answer field with calculated value: 1.044029247818013 on #answer
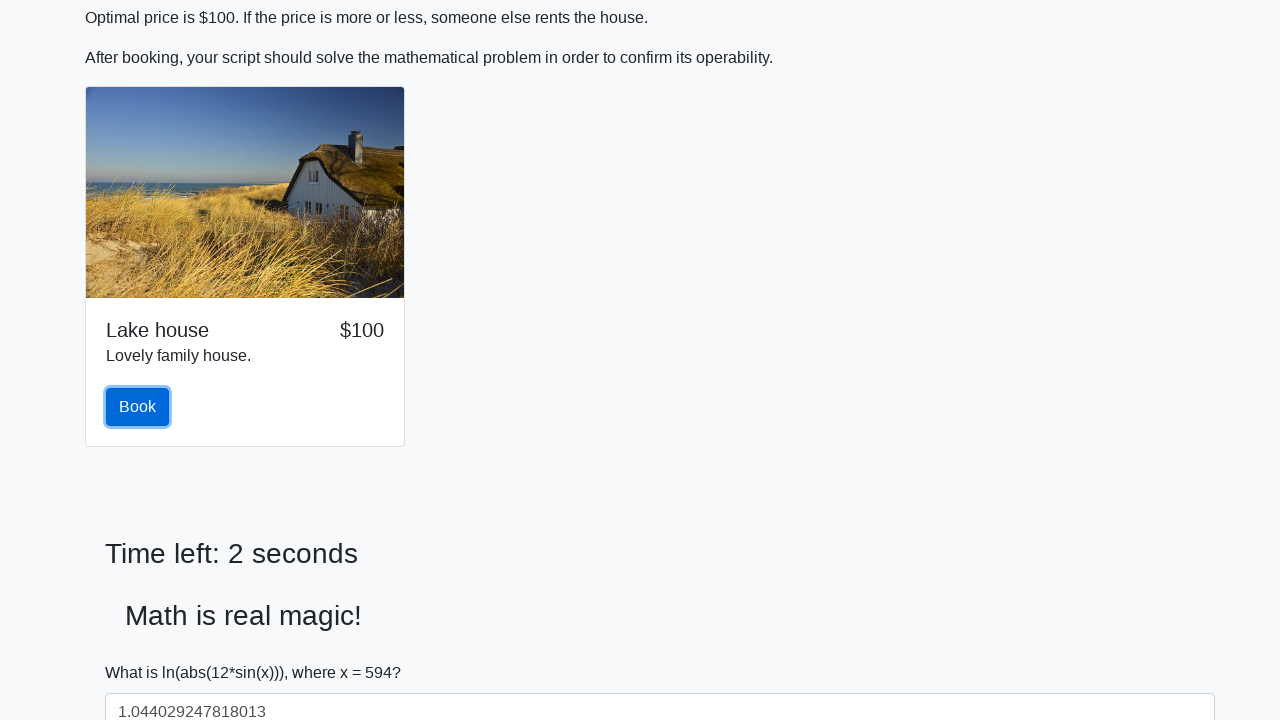

Clicked submit button to submit the form at (143, 651) on #solve
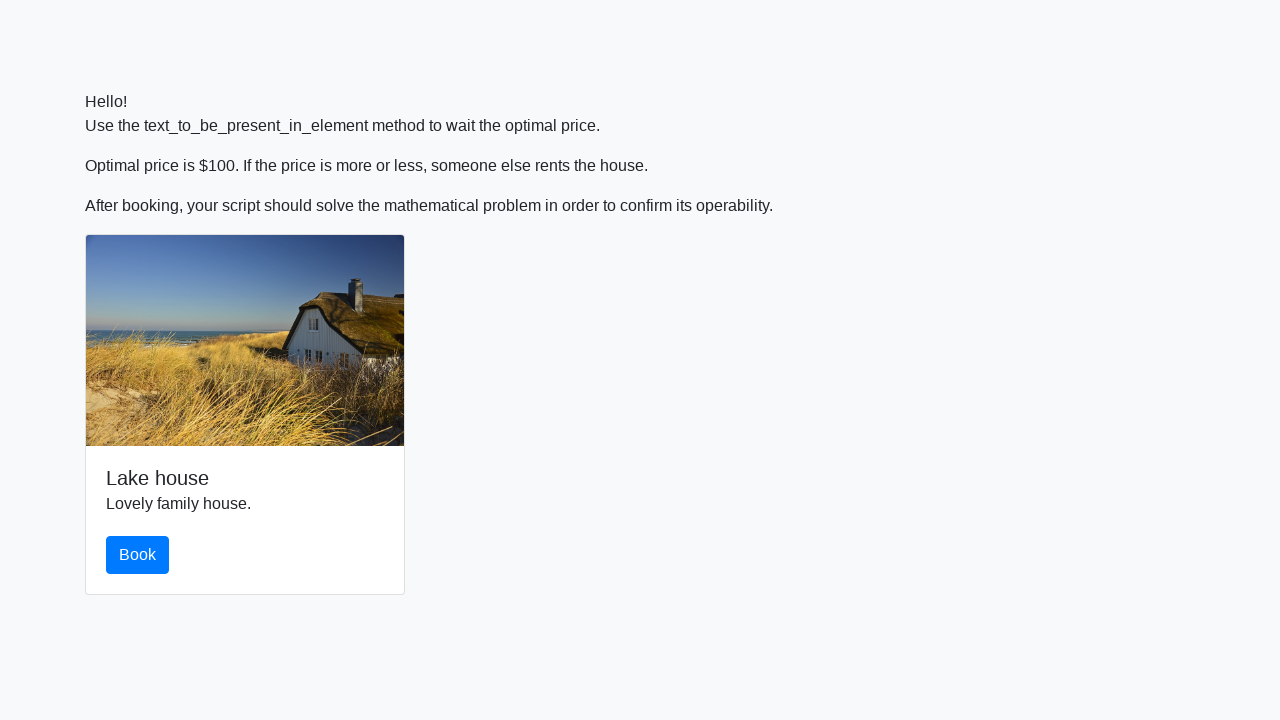

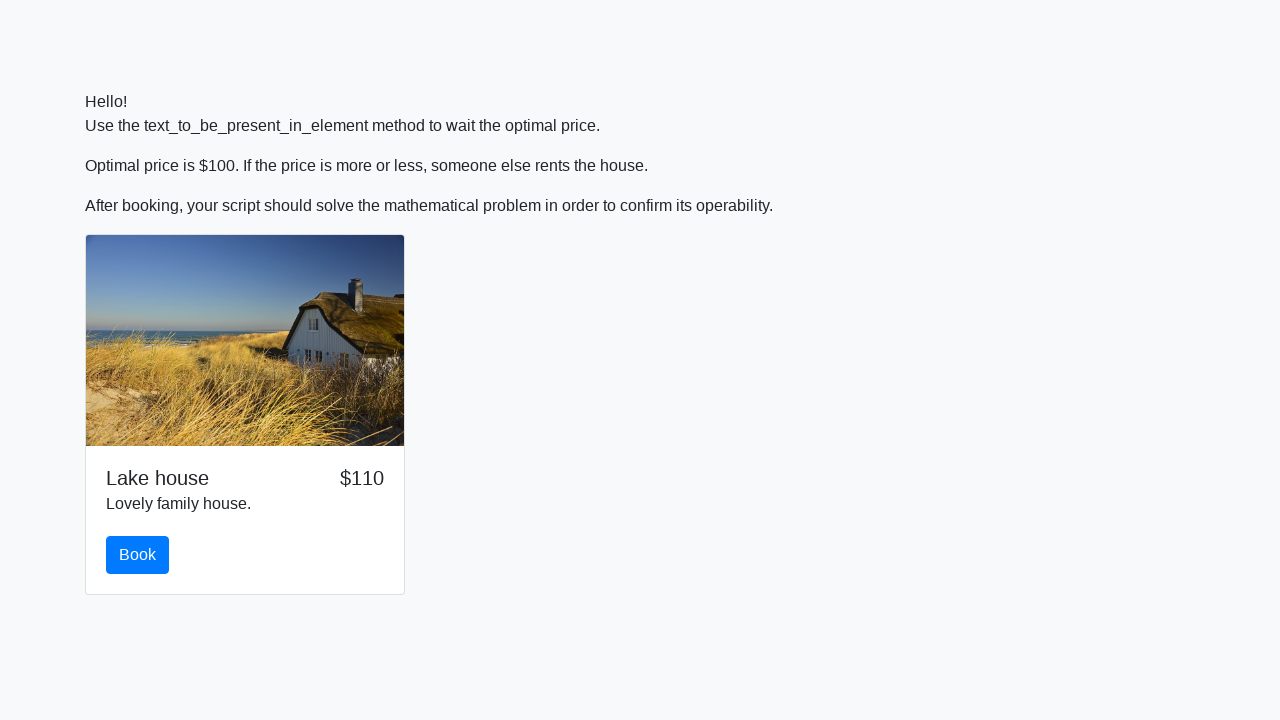